Tests radio button interactions including selecting options, checking selection state, and verifying default selections

Starting URL: https://leafground.com/radio.xhtml

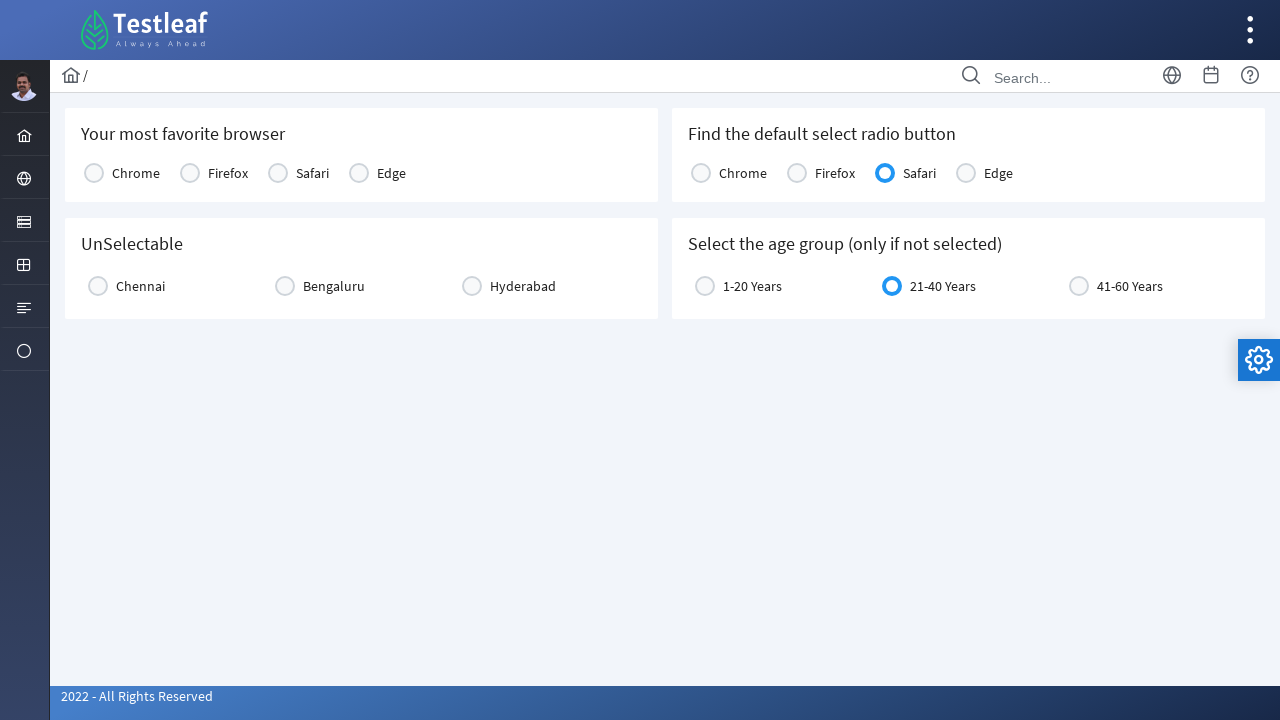

Clicked on favorite browser radio button at (94, 173) on xpath=//*[@id='j_idt87:console1']/tbody/tr/td[1]/div/div[2]
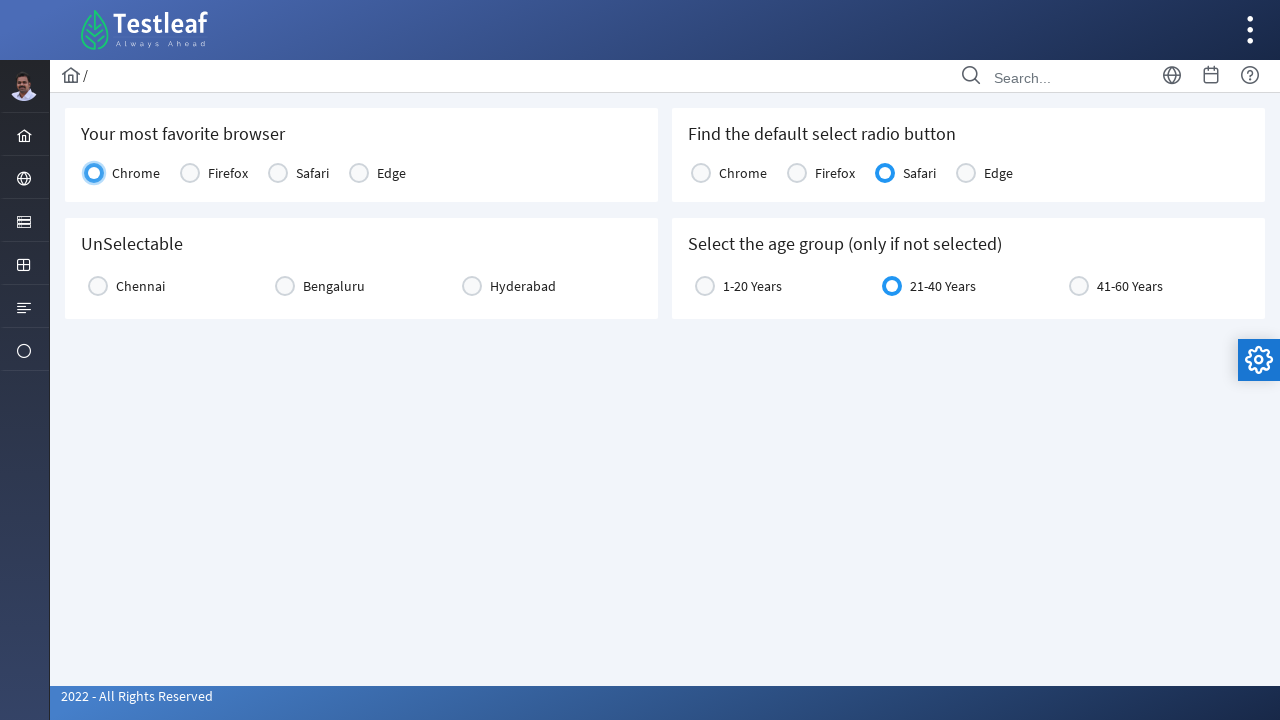

Located unselectable radio button element
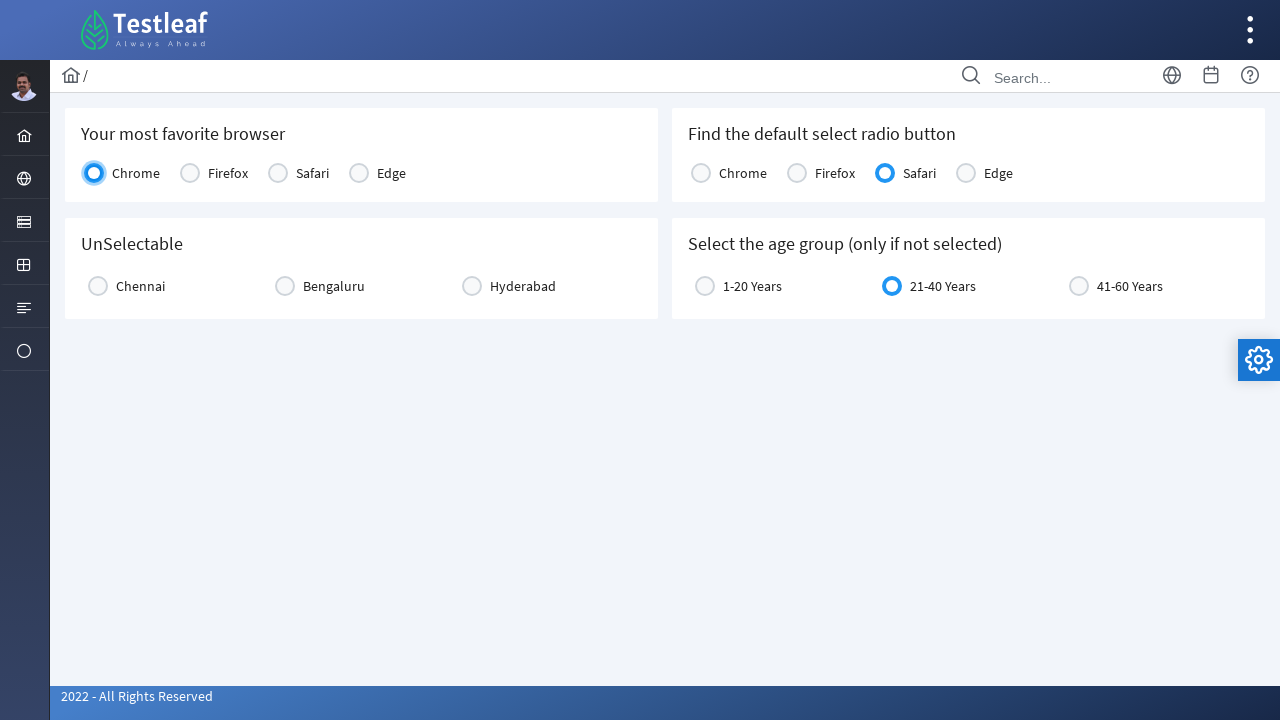

Checked unselectable radio button state: False
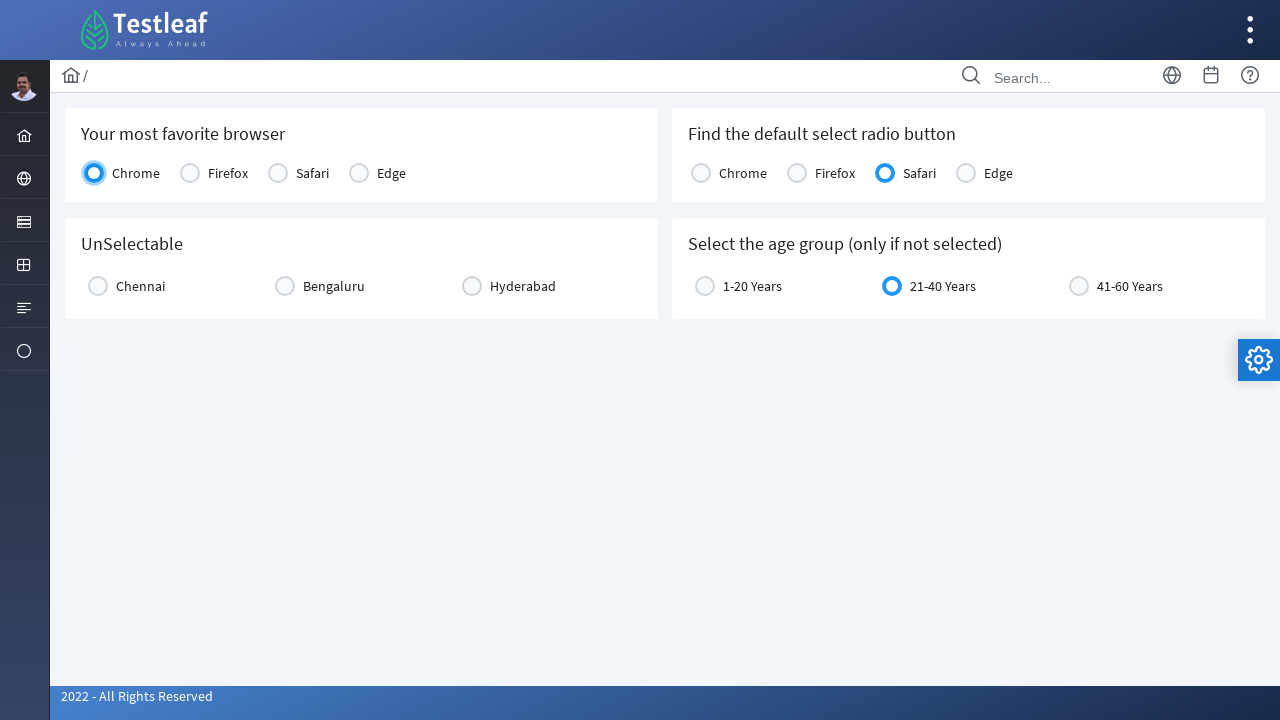

Located default radio button element
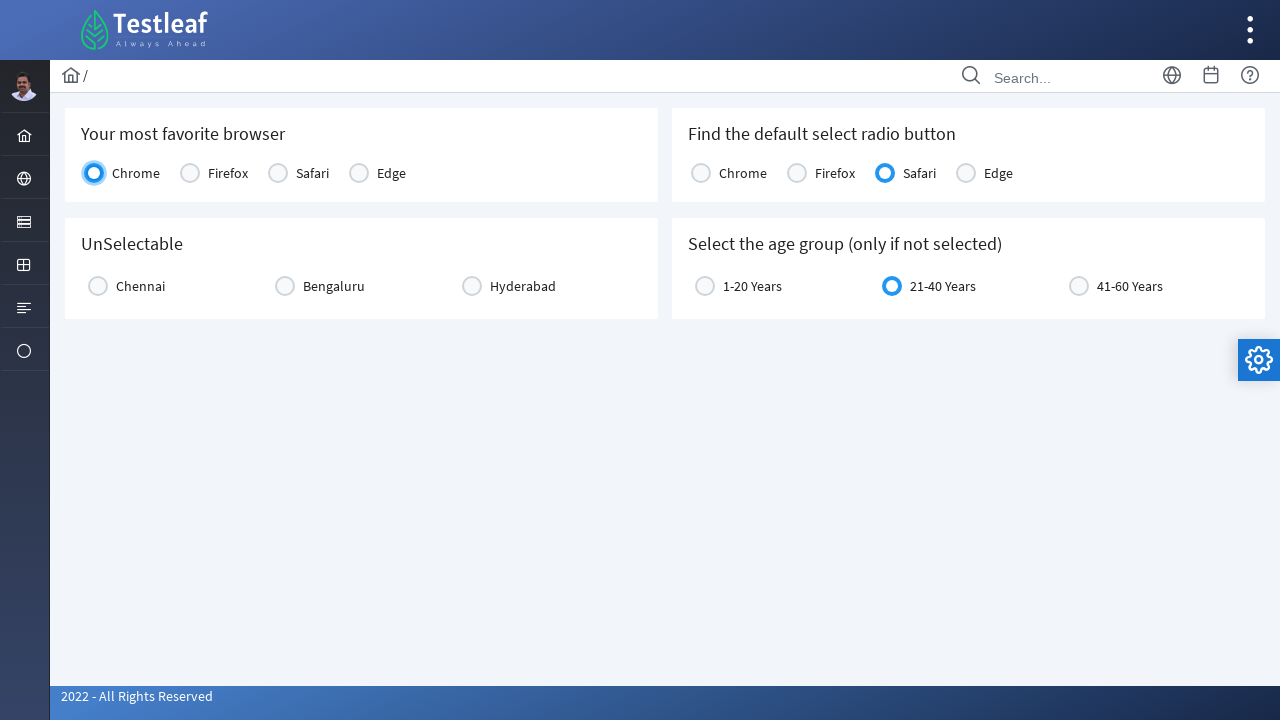

Checked default radio button enabled state: True
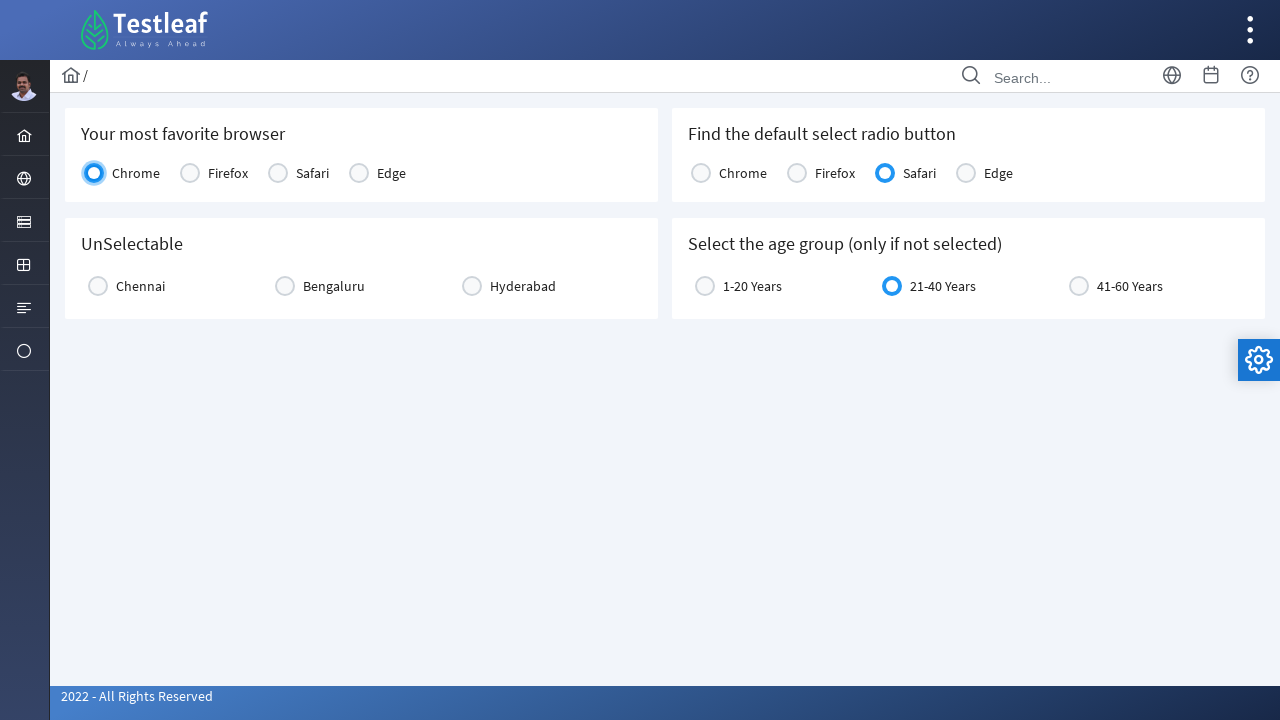

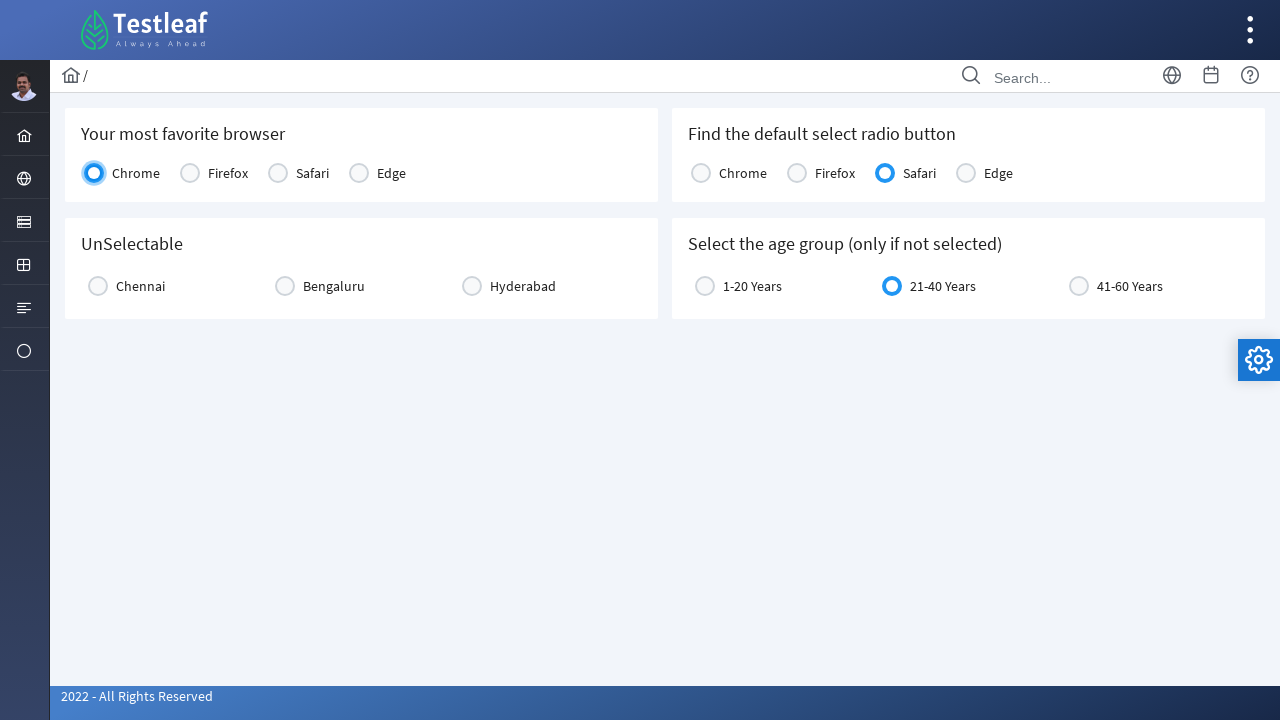